Tests window handling functionality by opening a new window and switching between parent and child windows

Starting URL: https://www.hyrtutorials.com/p/window-handles-practice.html

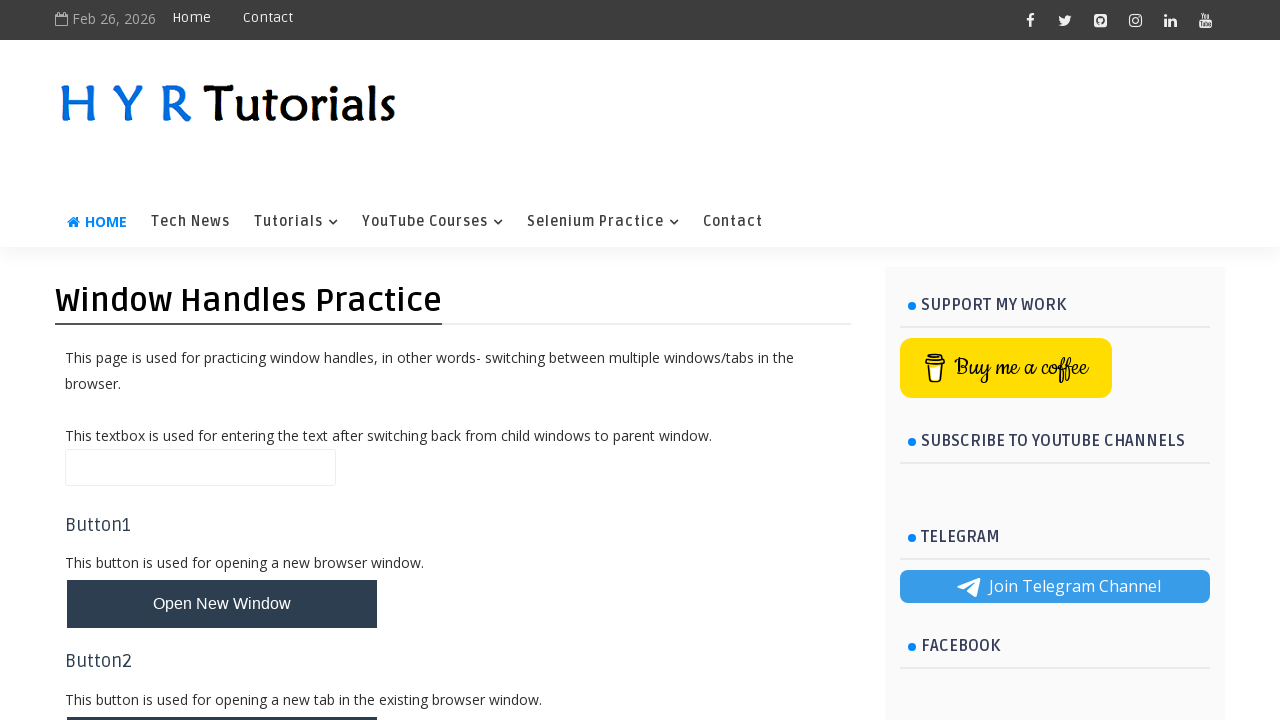

Clicked button to open new window at (222, 604) on button#newWindowBtn
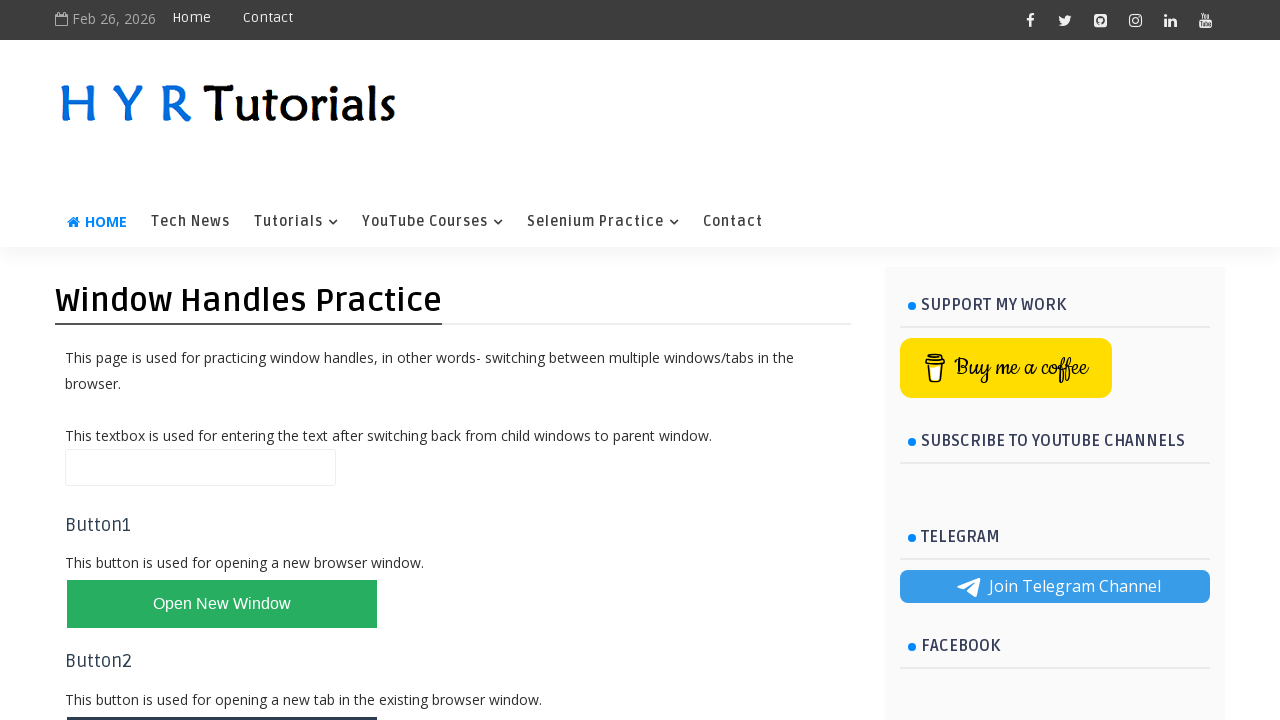

New window opened and captured
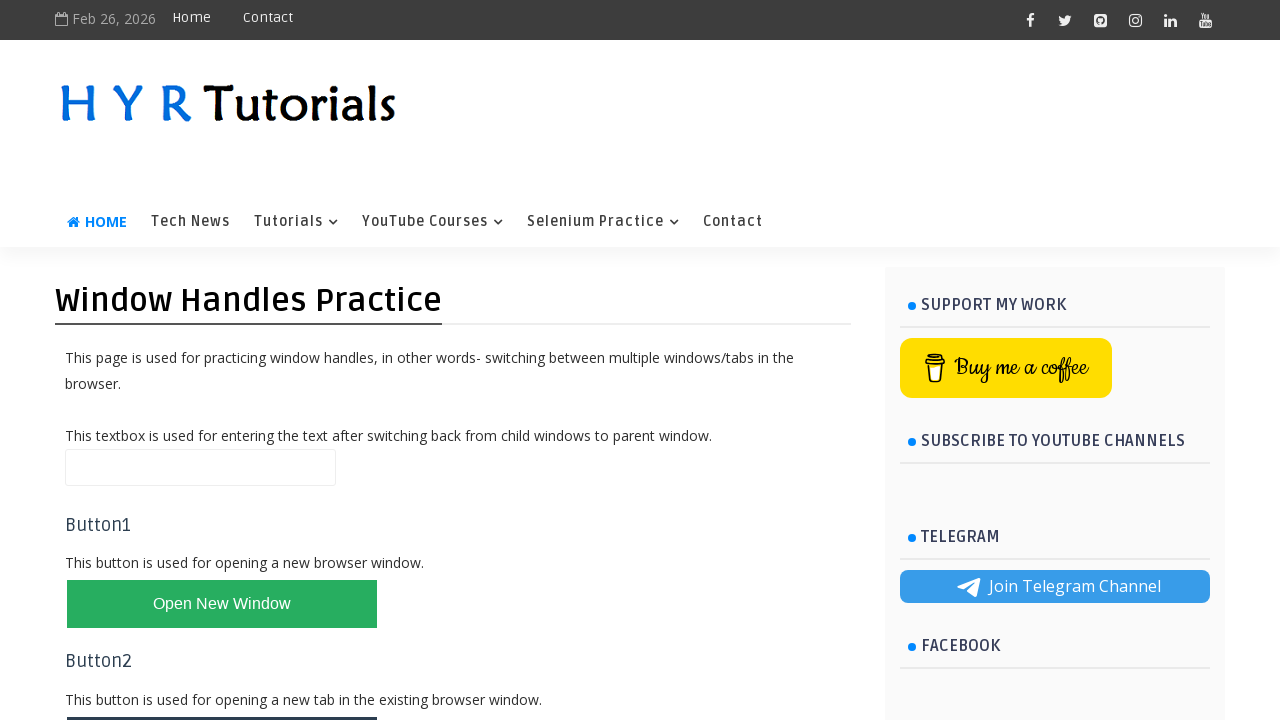

Brought parent window to front
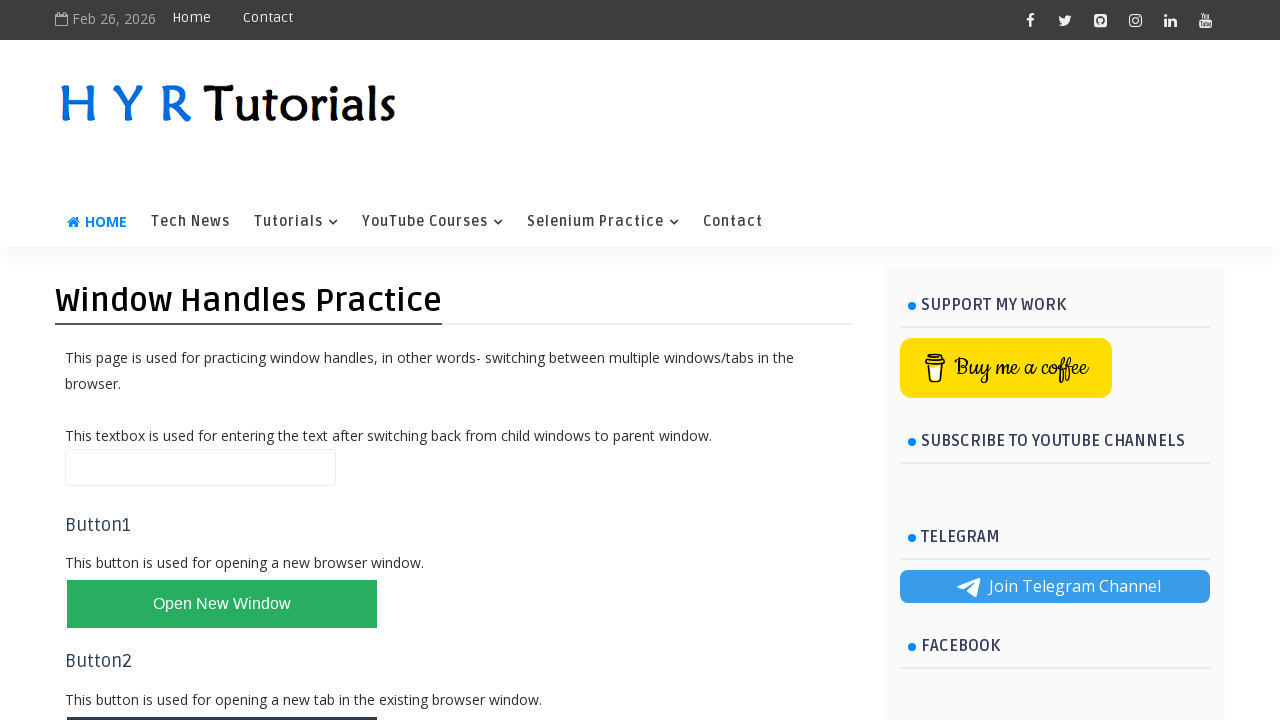

Retrieved all open pages - total count: 2
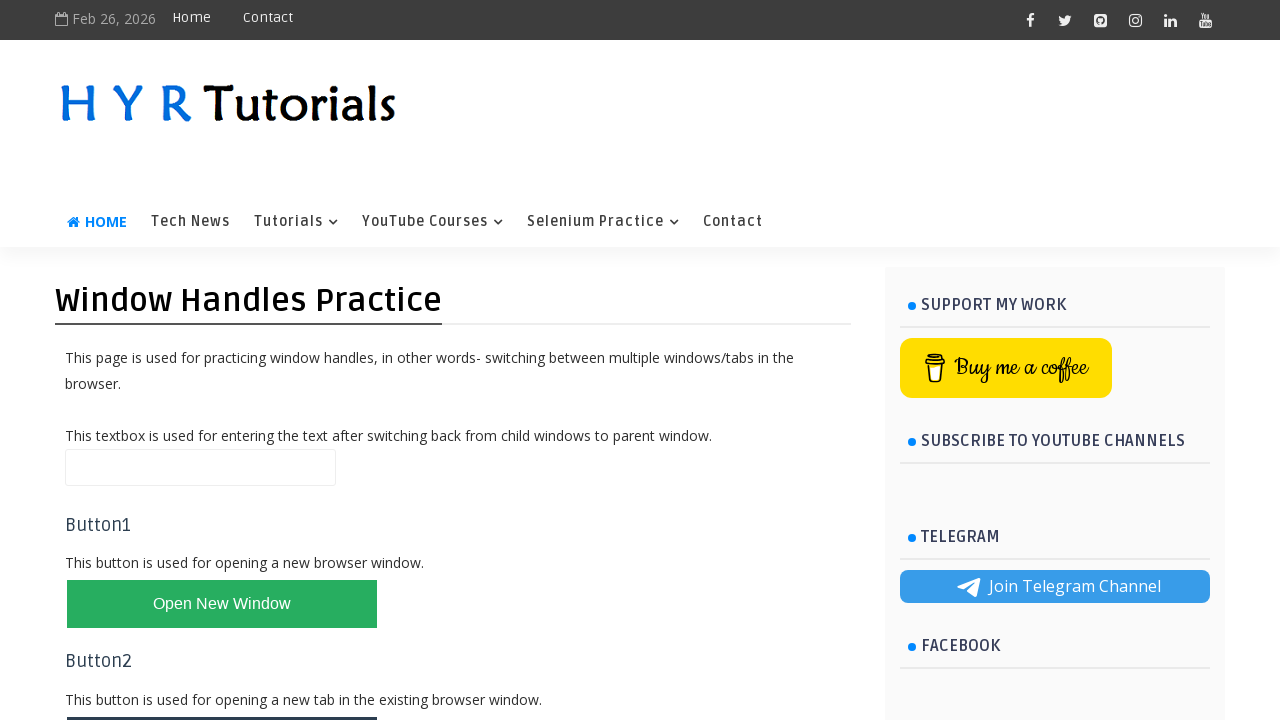

Printed number of open pages: 2
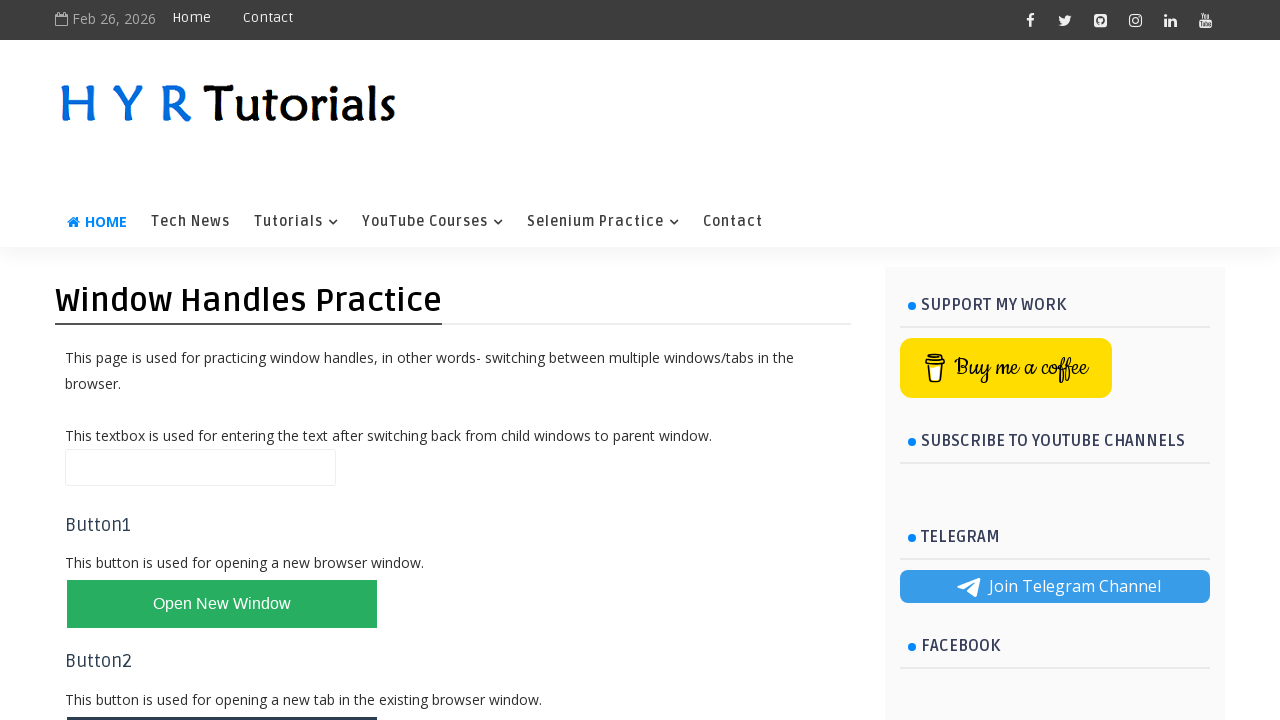

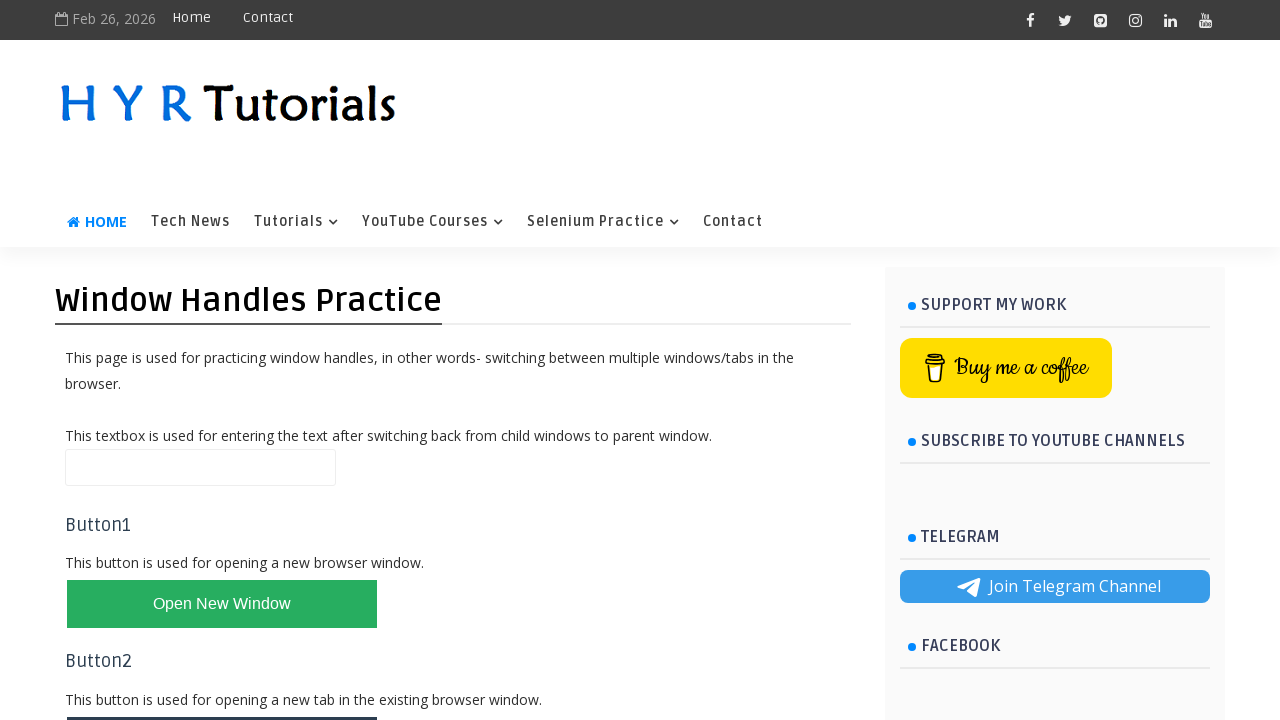